Tests form input functionality by filling email, username, password fields and clicking a checkbox

Starting URL: https://zimaev.github.io/text_input/

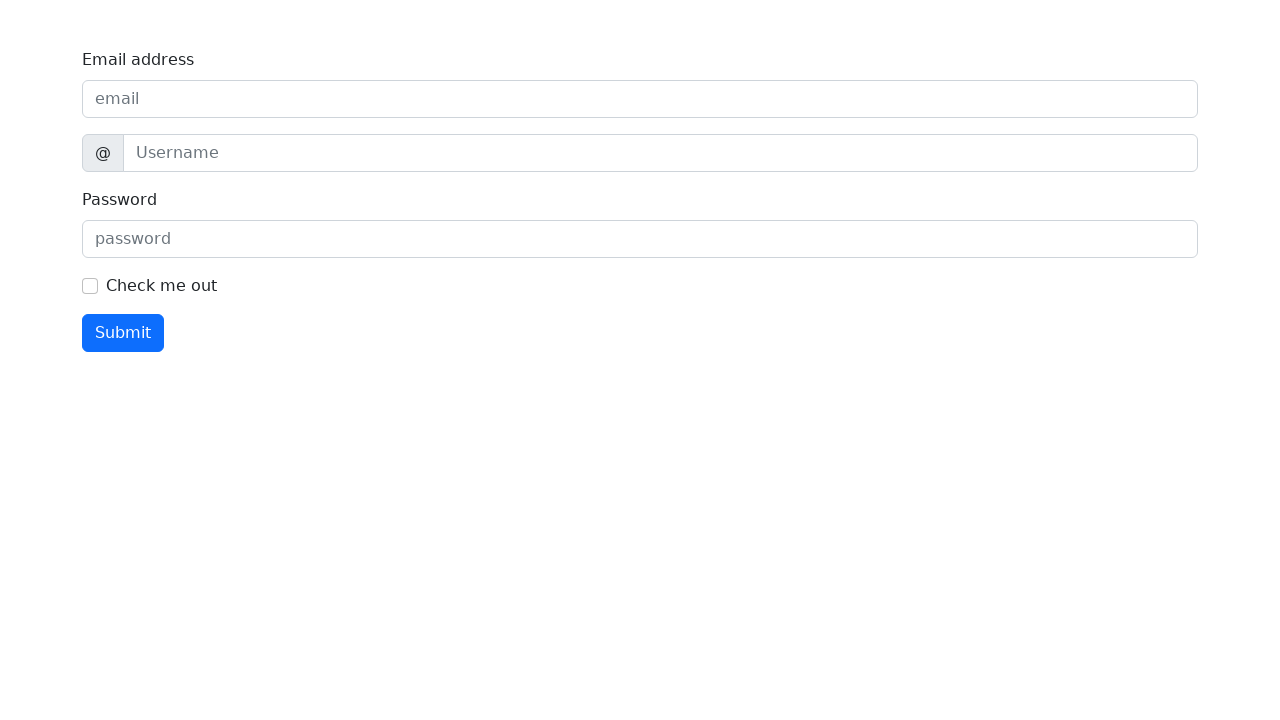

Filled email address field with 'qa@example.com' on internal:label="Email address"i
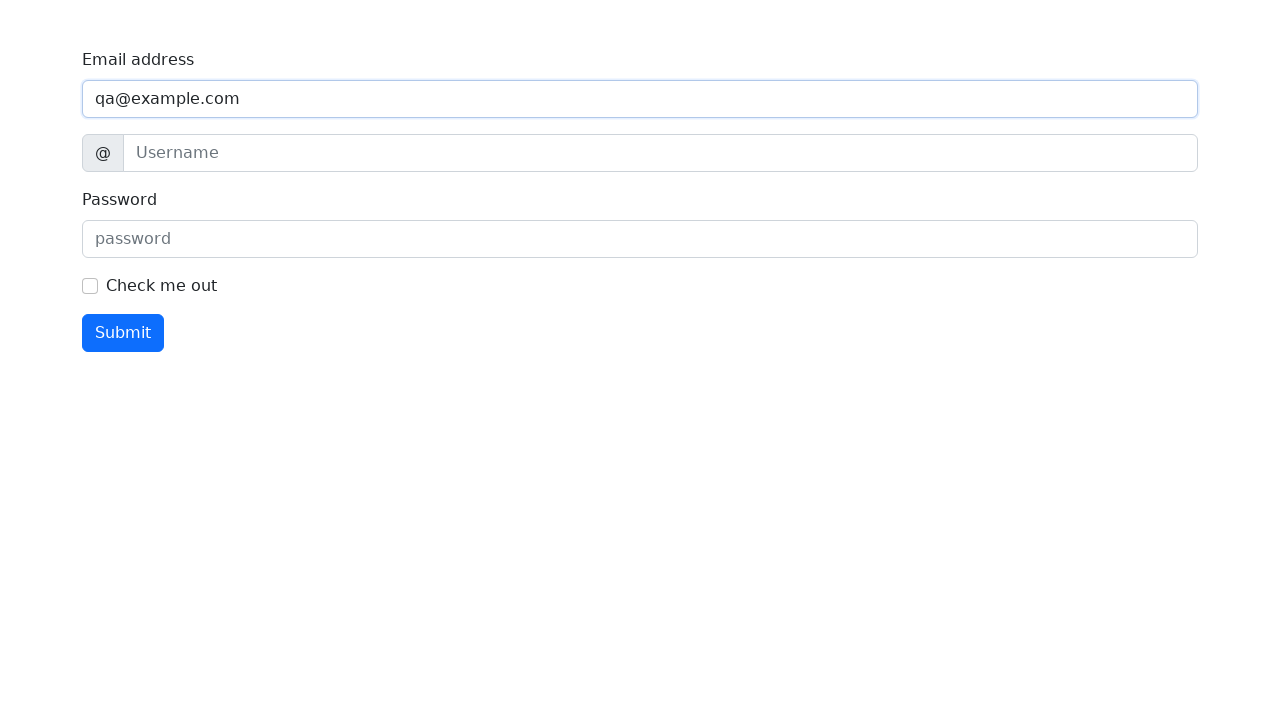

Filled username field with 'Anton' on internal:attr=[title="username"i]
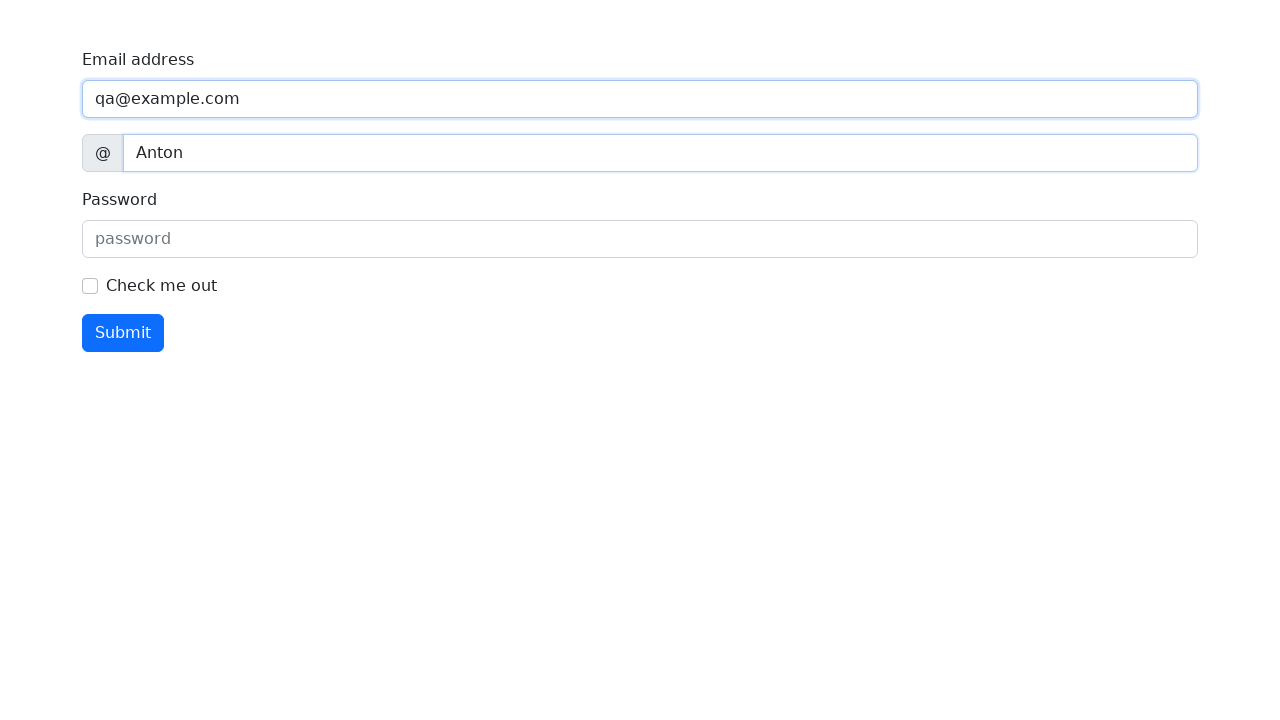

Filled password field with 'secret' on internal:attr=[placeholder="password"i]
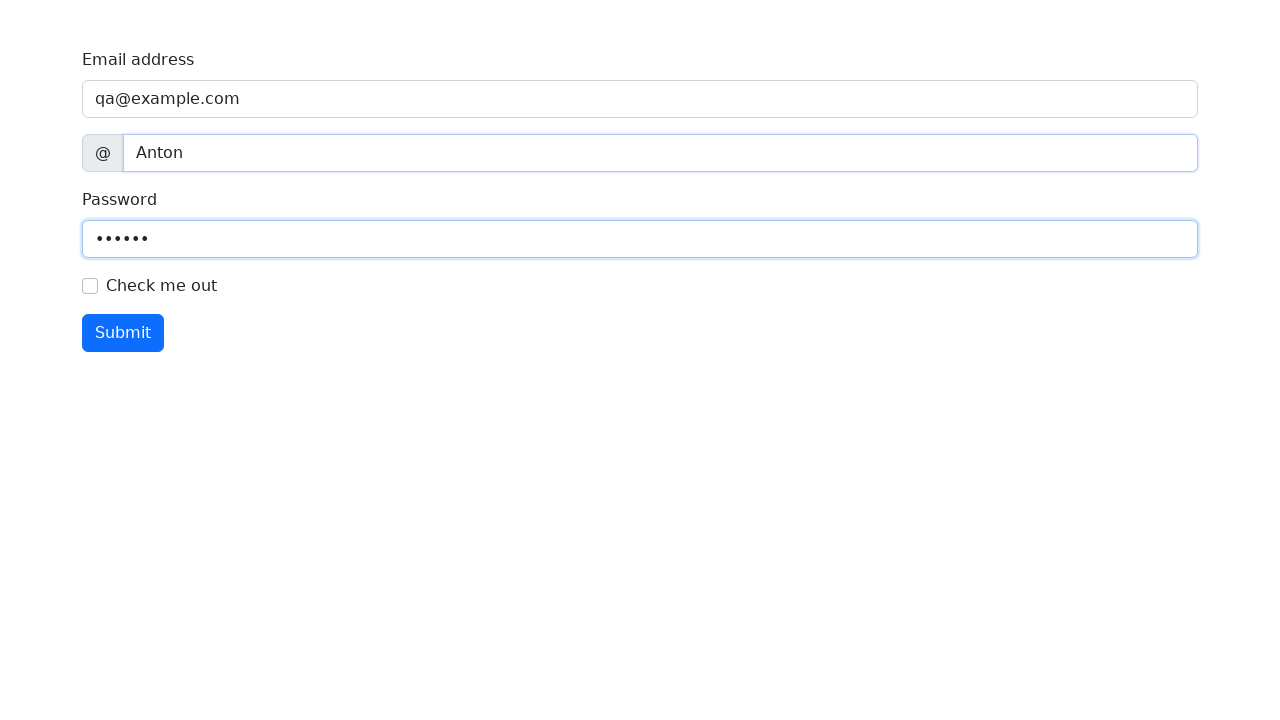

Clicked checkbox to confirm agreement at (90, 286) on internal:role=checkbox
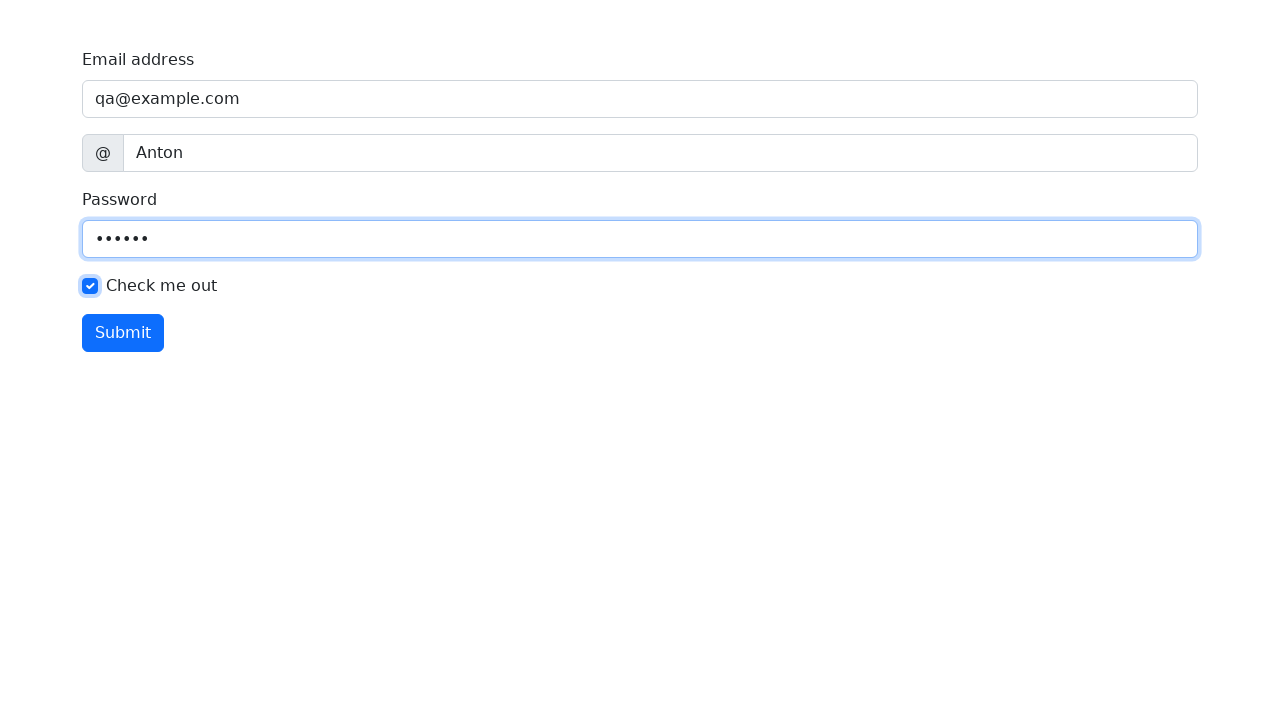

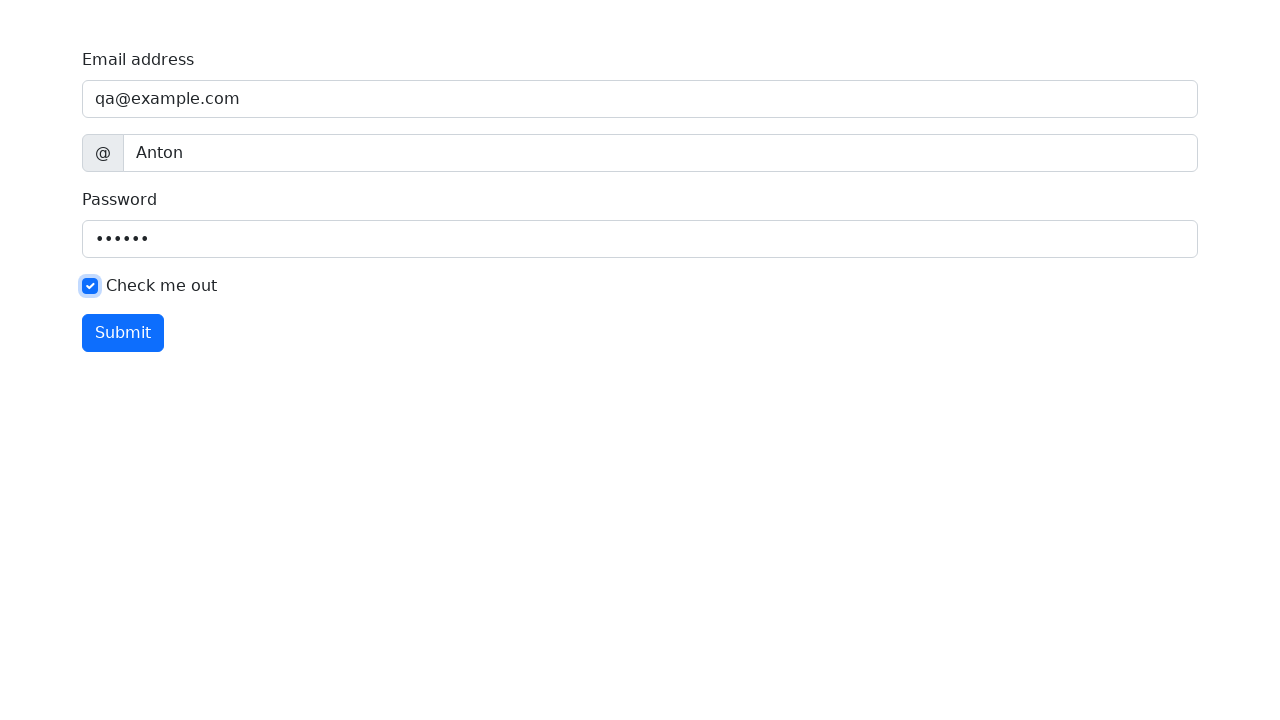